Tests a practice form submission by filling in name, email, password, selecting gender, choosing employment status, entering birthday, and submitting the form

Starting URL: https://rahulshettyacademy.com/angularpractice/

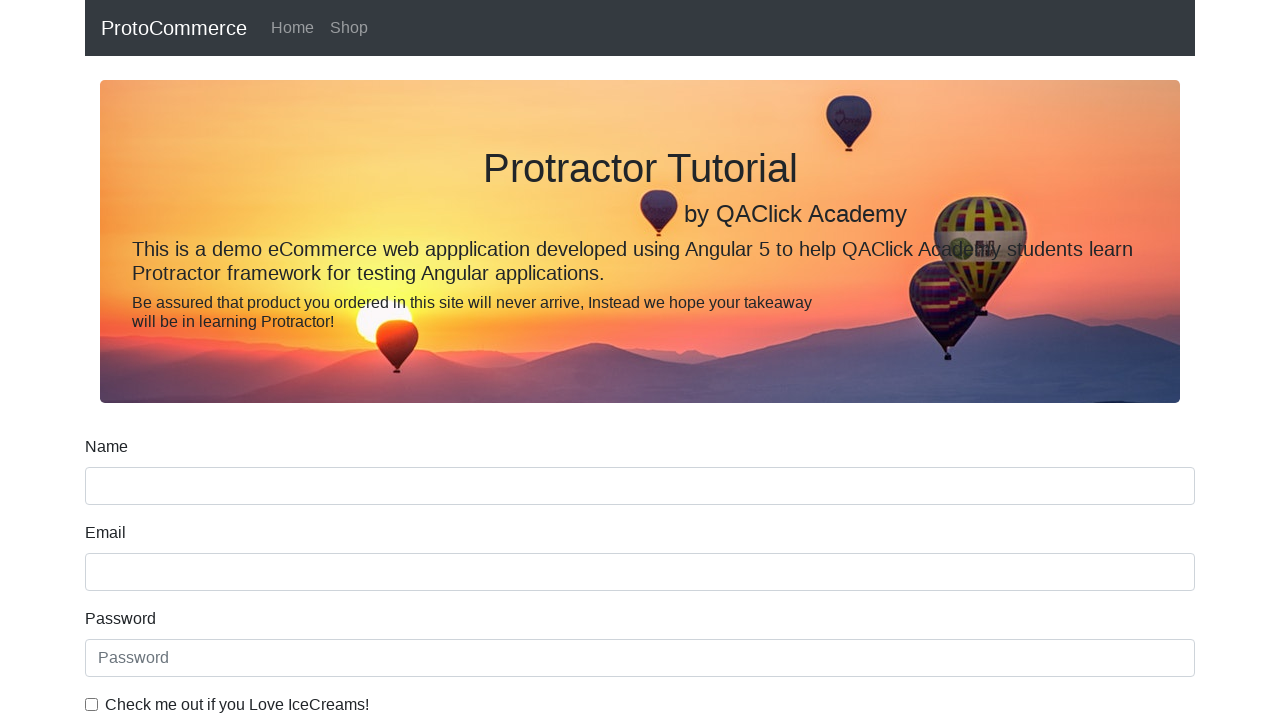

Filled name field with 'Testharish' on //label[contains(text(),'Name')]/following-sibling::input
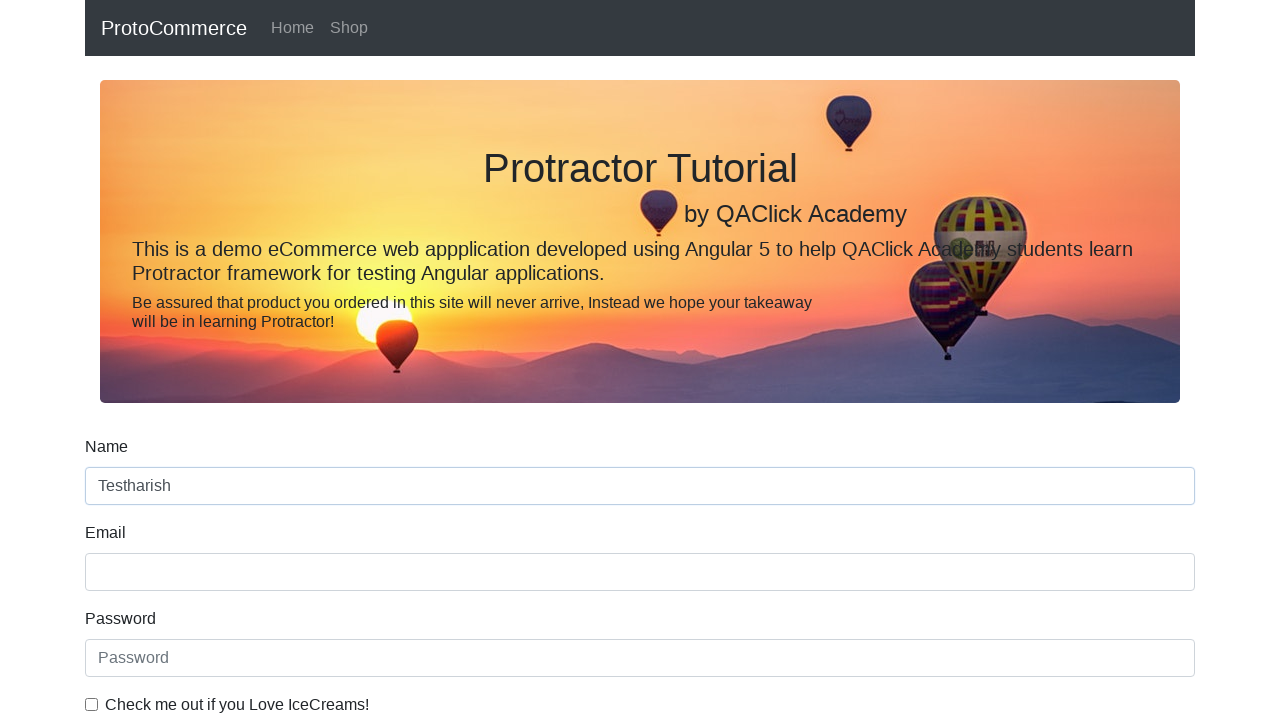

Filled email field with 'sample@gmail.com' on //label[contains(text(),'Email')]/following-sibling::input
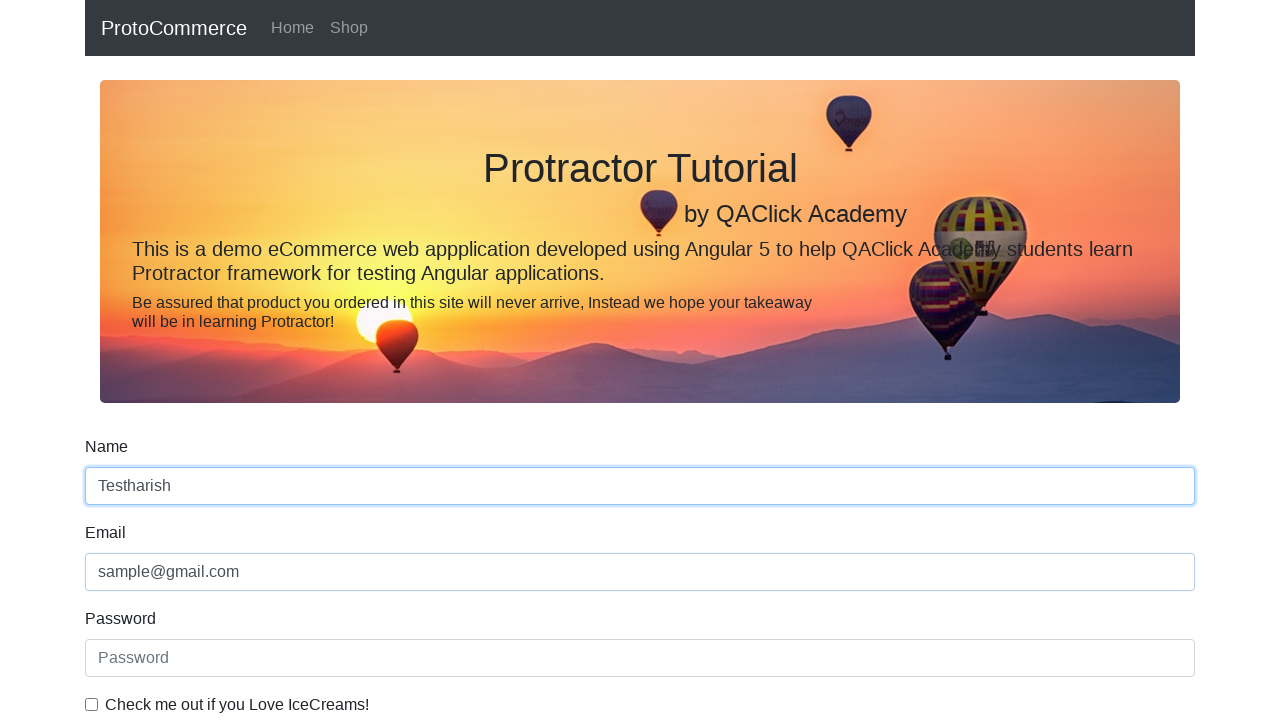

Filled password field with 'Welcome@123' on #exampleInputPassword1
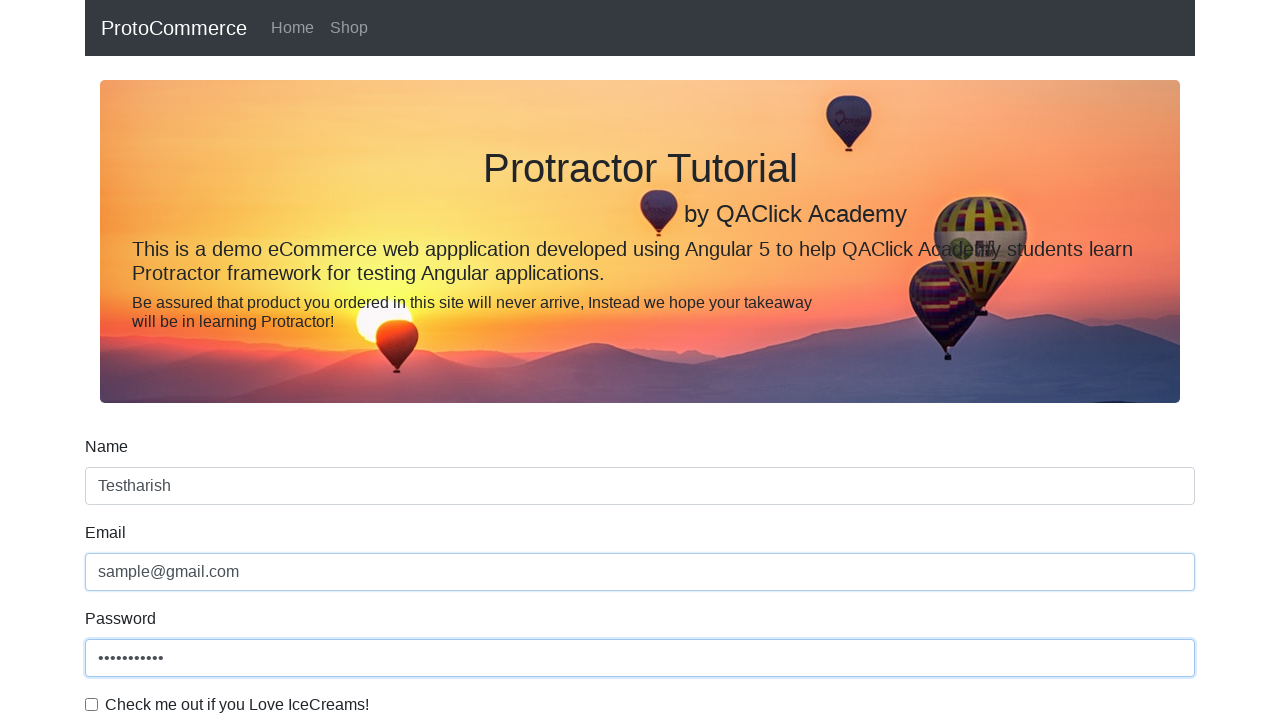

Checked the checkbox at (92, 704) on #exampleCheck1
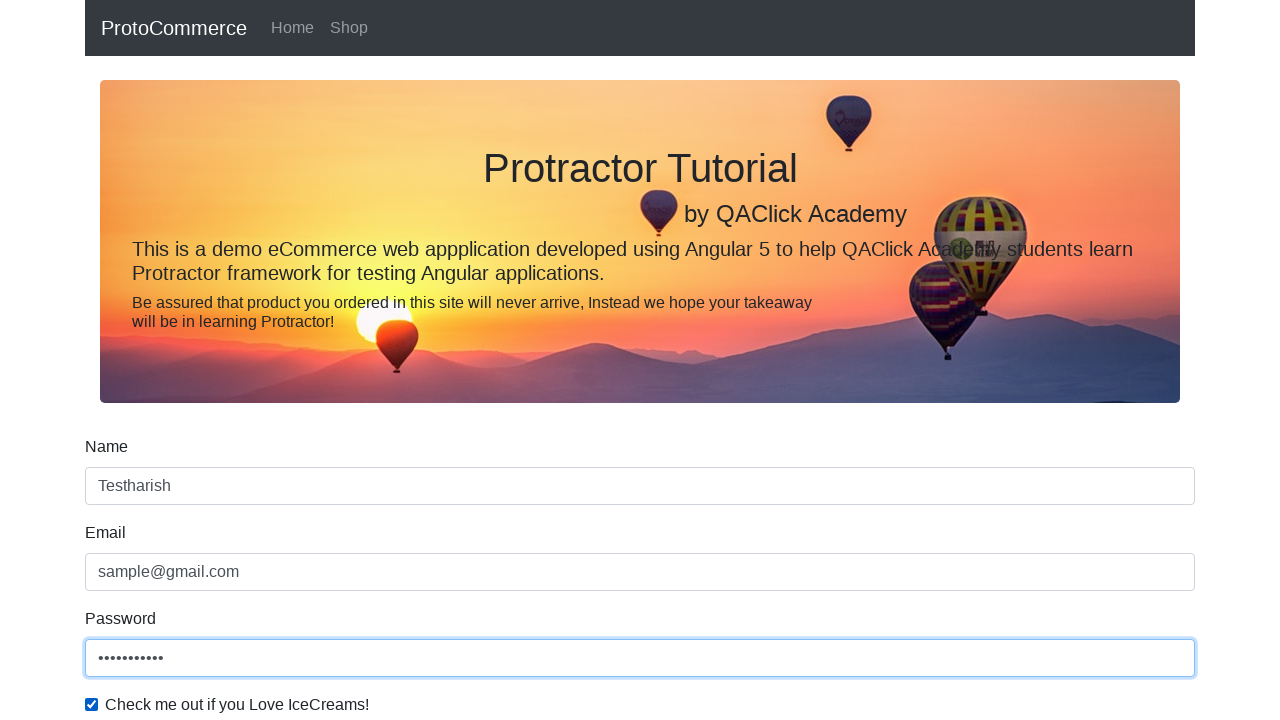

Selected 'Female' from gender dropdown on #exampleFormControlSelect1
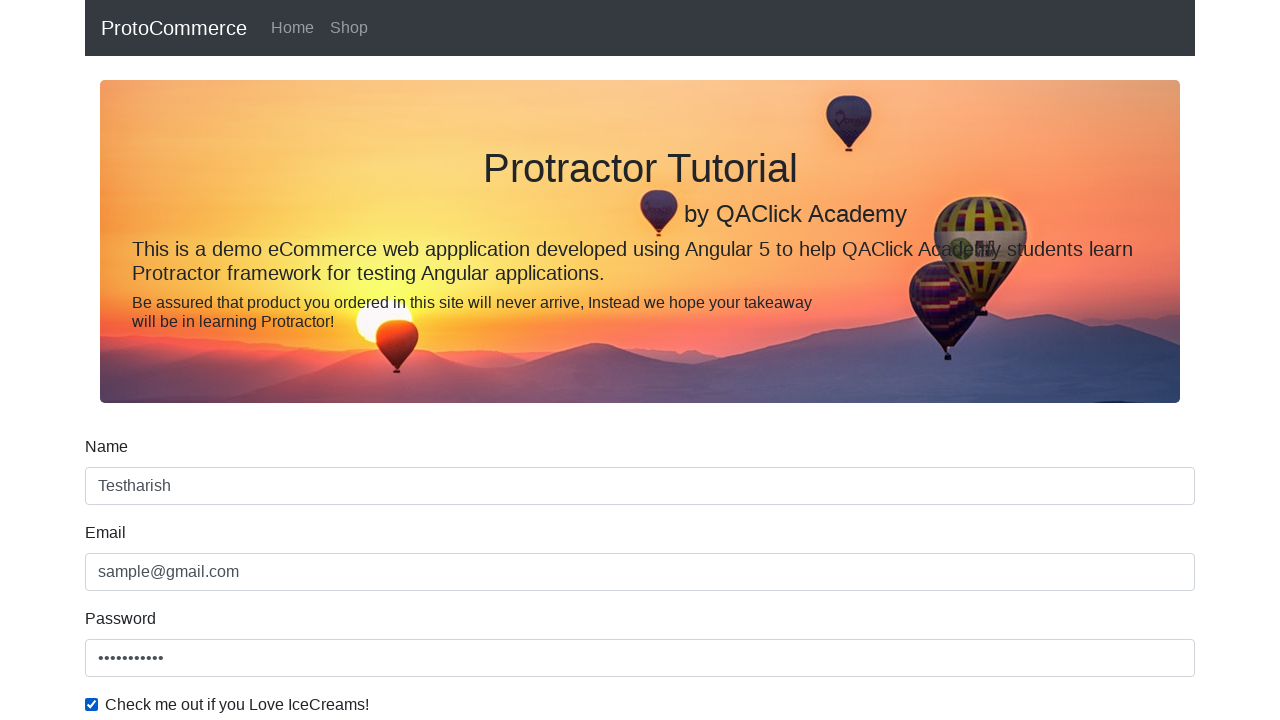

Selected employment status radio button at (238, 360) on #inlineRadio1
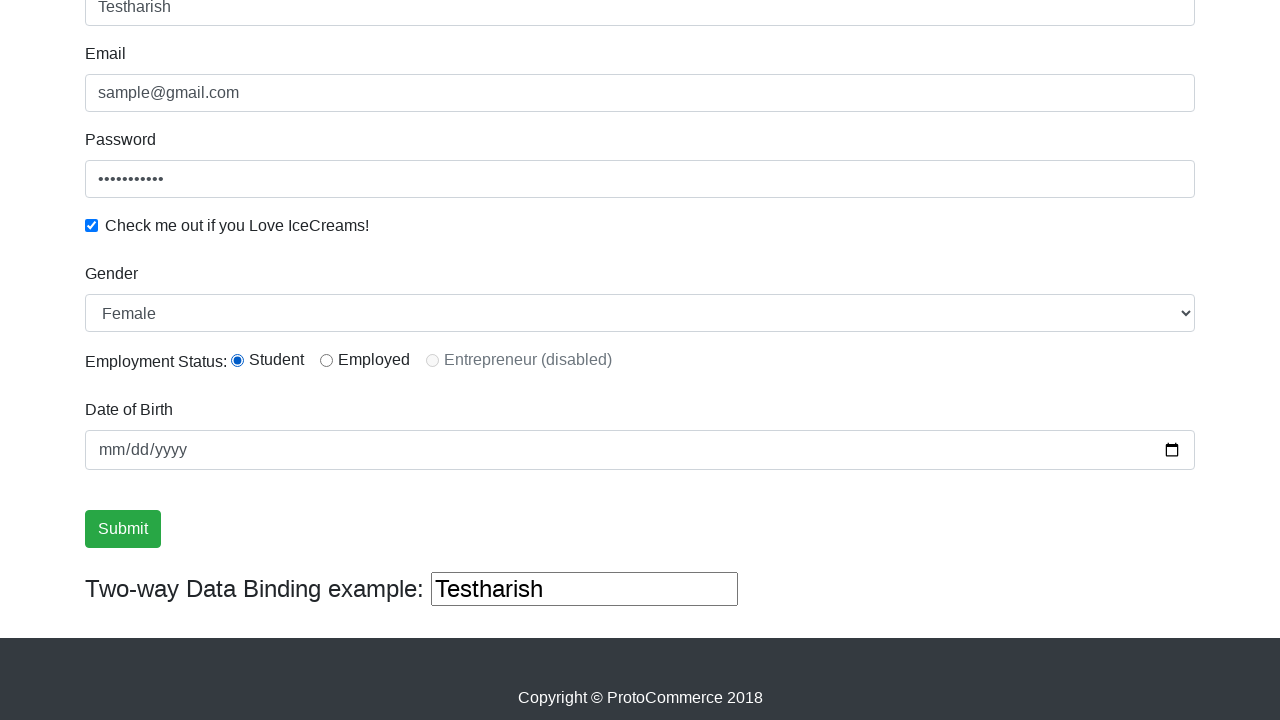

Entered birthday '1995-05-06' on input[name='bday']
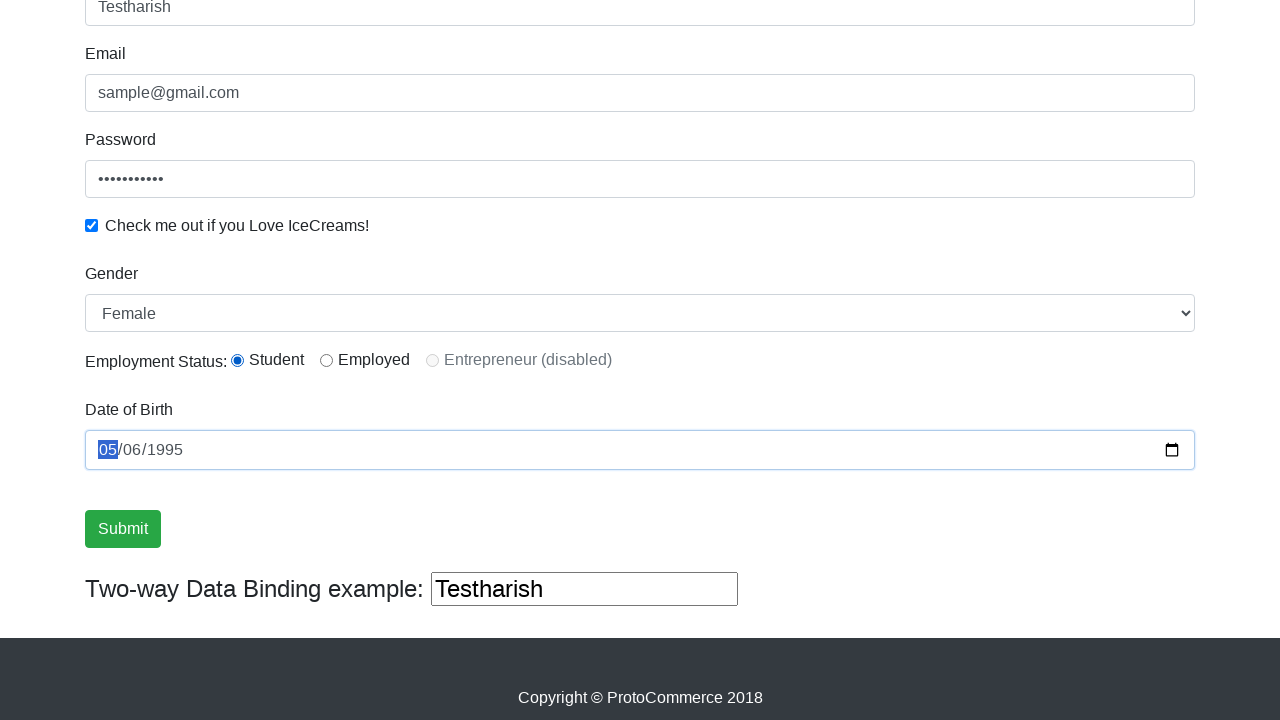

Clicked submit button to submit the form at (123, 529) on input[type='submit']
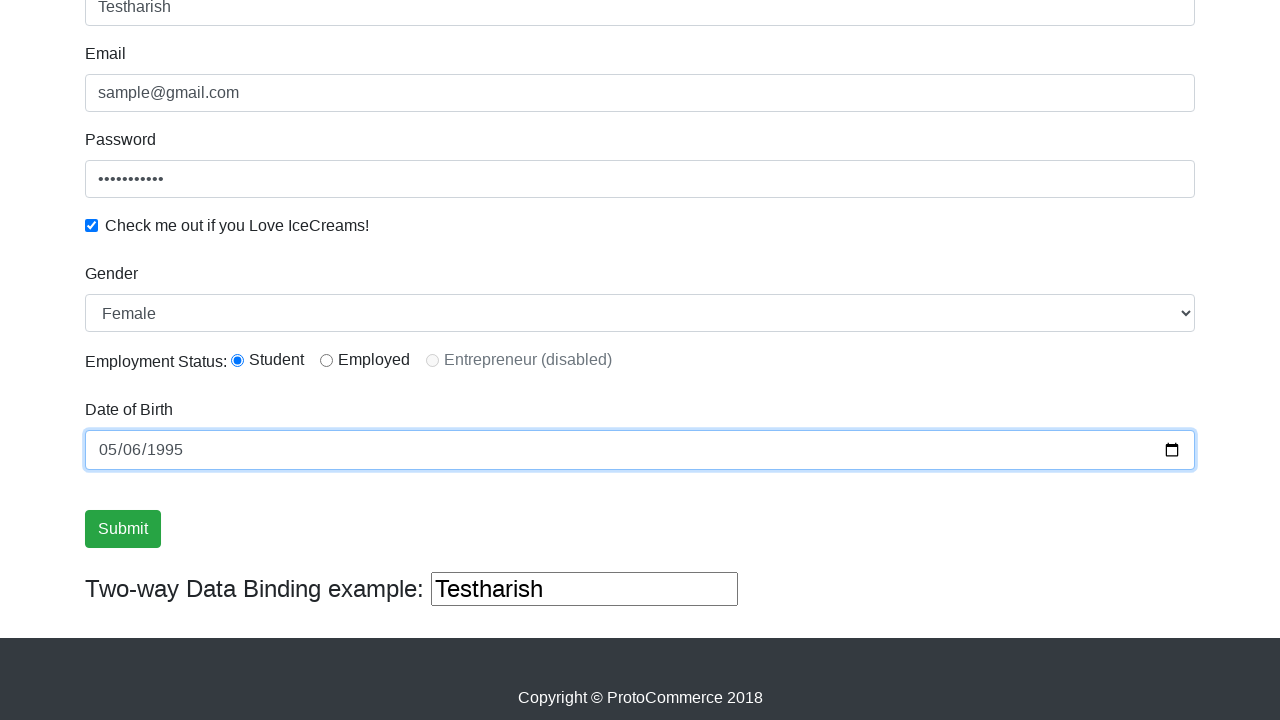

Success message appeared after form submission
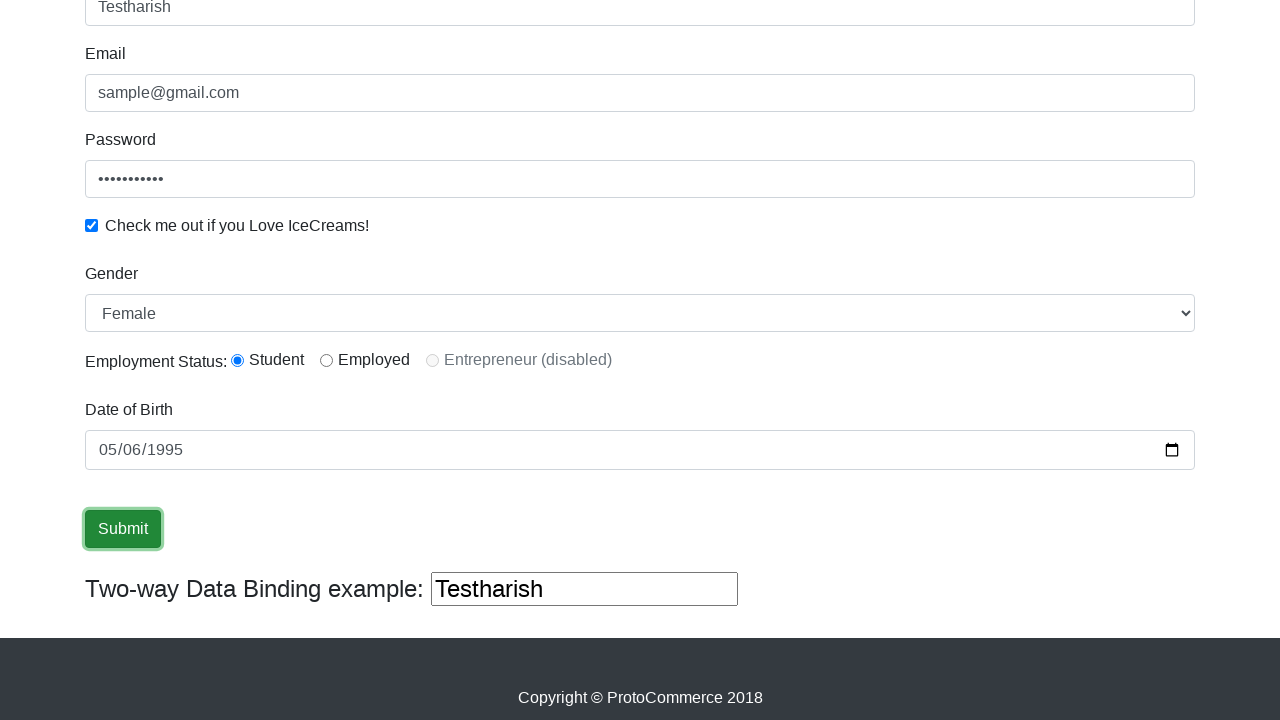

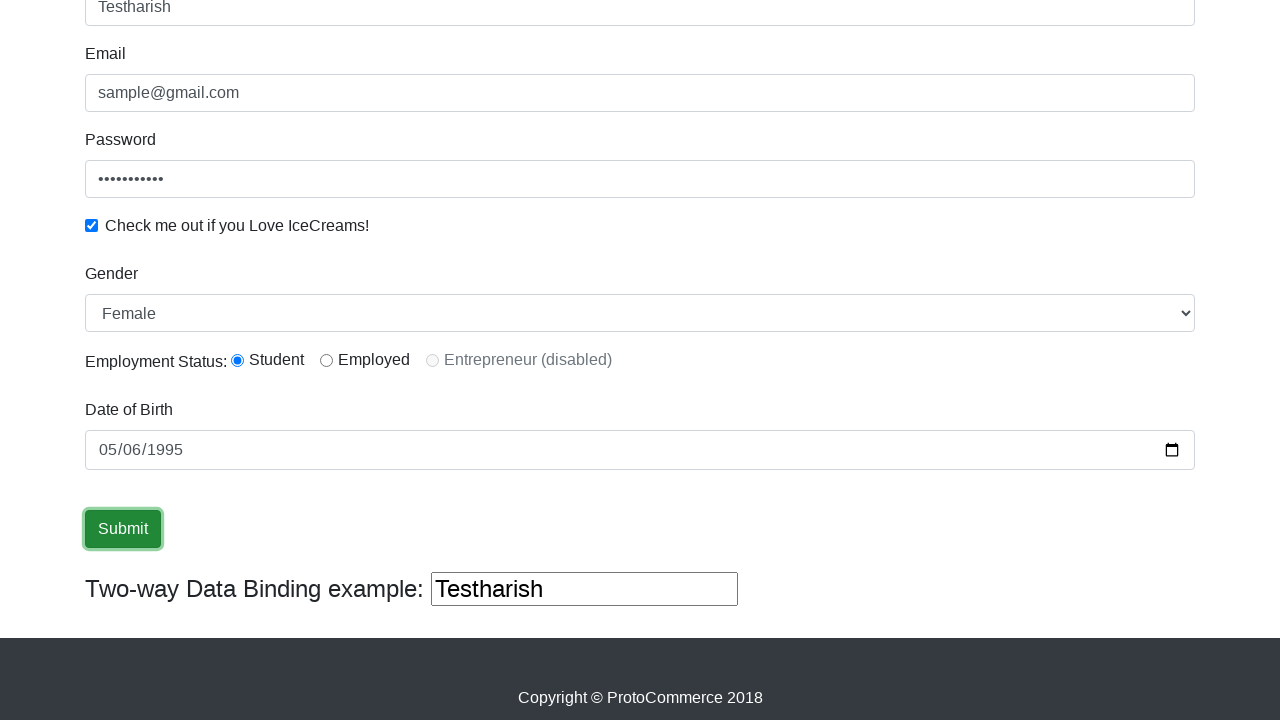